Tests the Contact menu item by verifying it's visible, clicking it, and confirming navigation to the contact page

Starting URL: https://bcparks.ca/

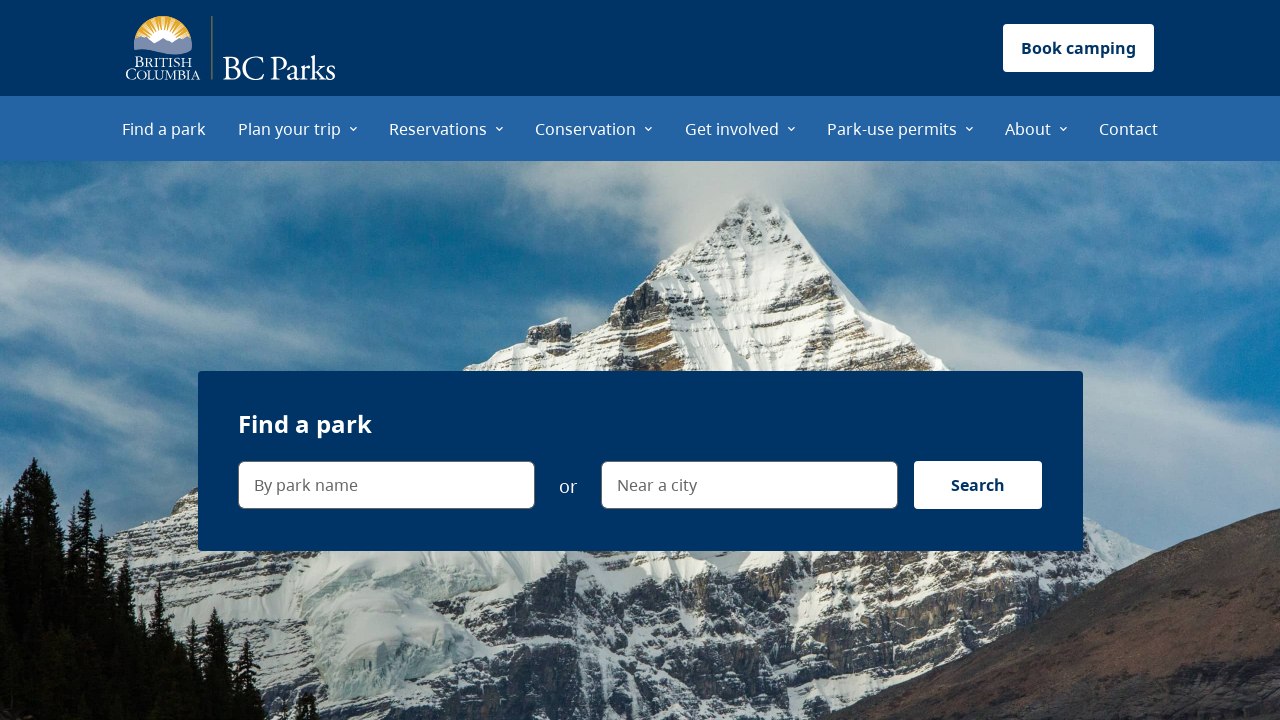

Waited for Contact menu item to be present in DOM
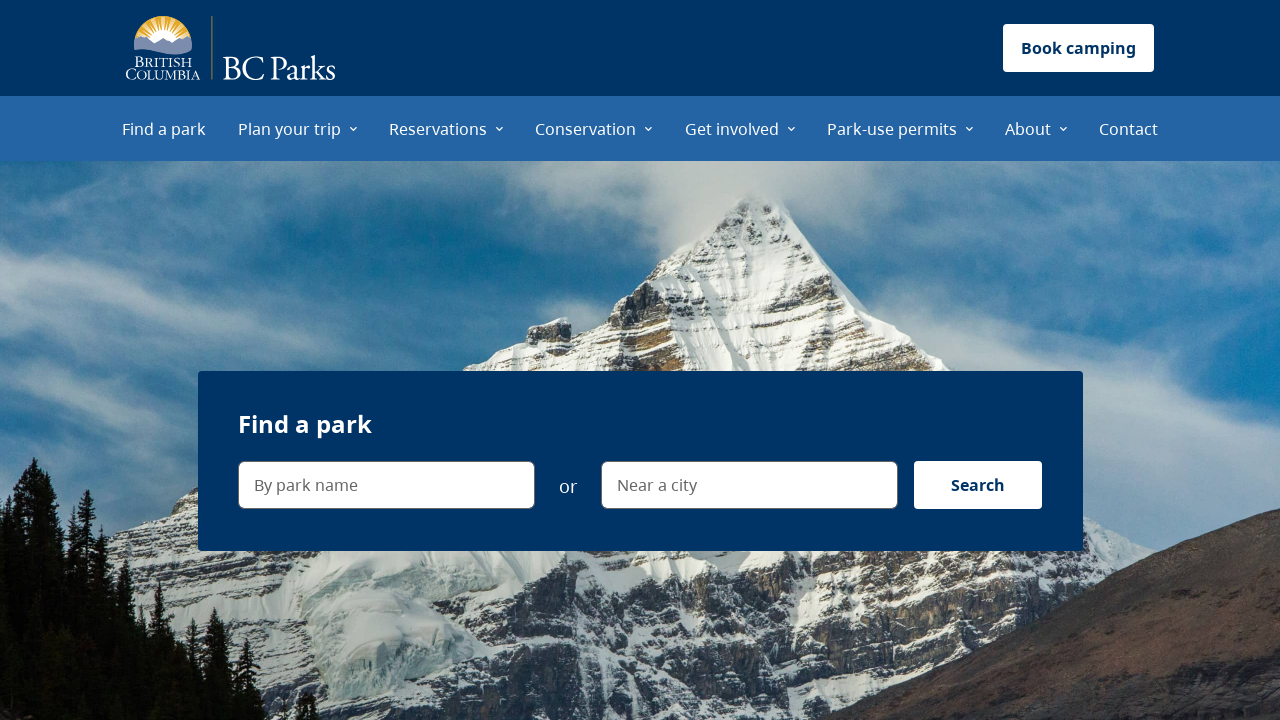

Verified Contact menu item is visible
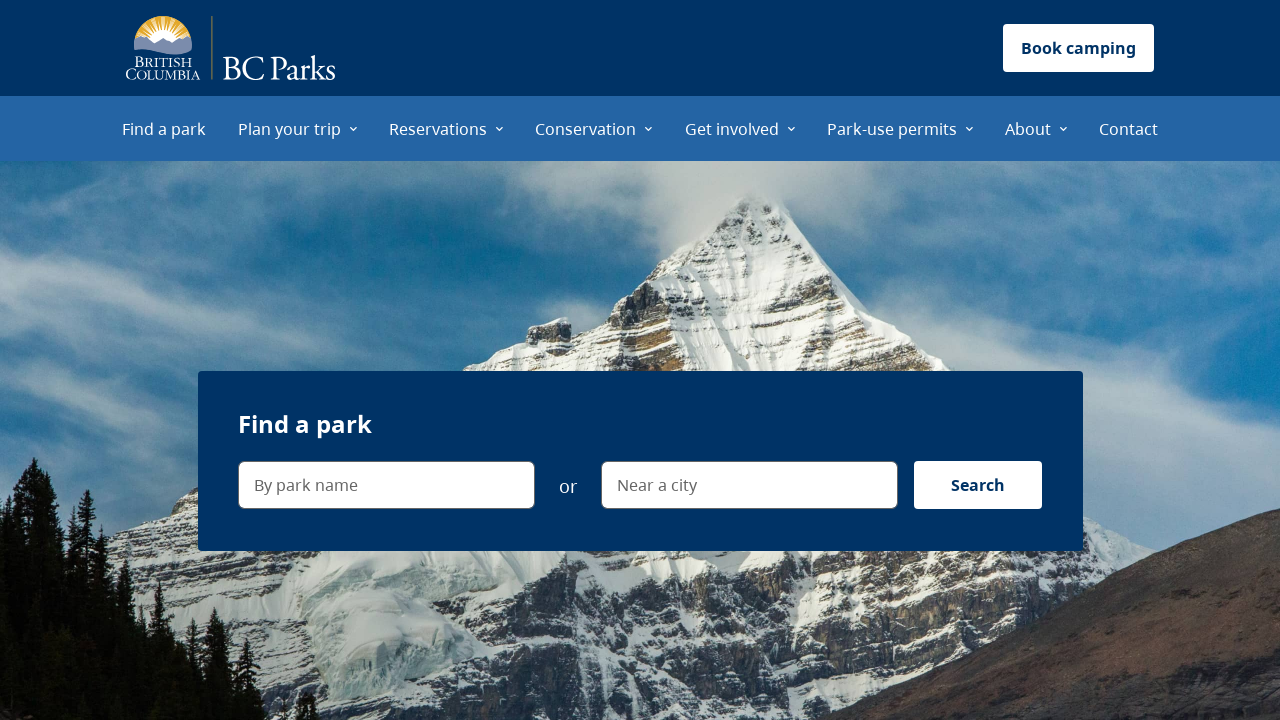

Clicked Contact menu item at (1128, 128) on internal:role=menuitem[name="Contact"i]
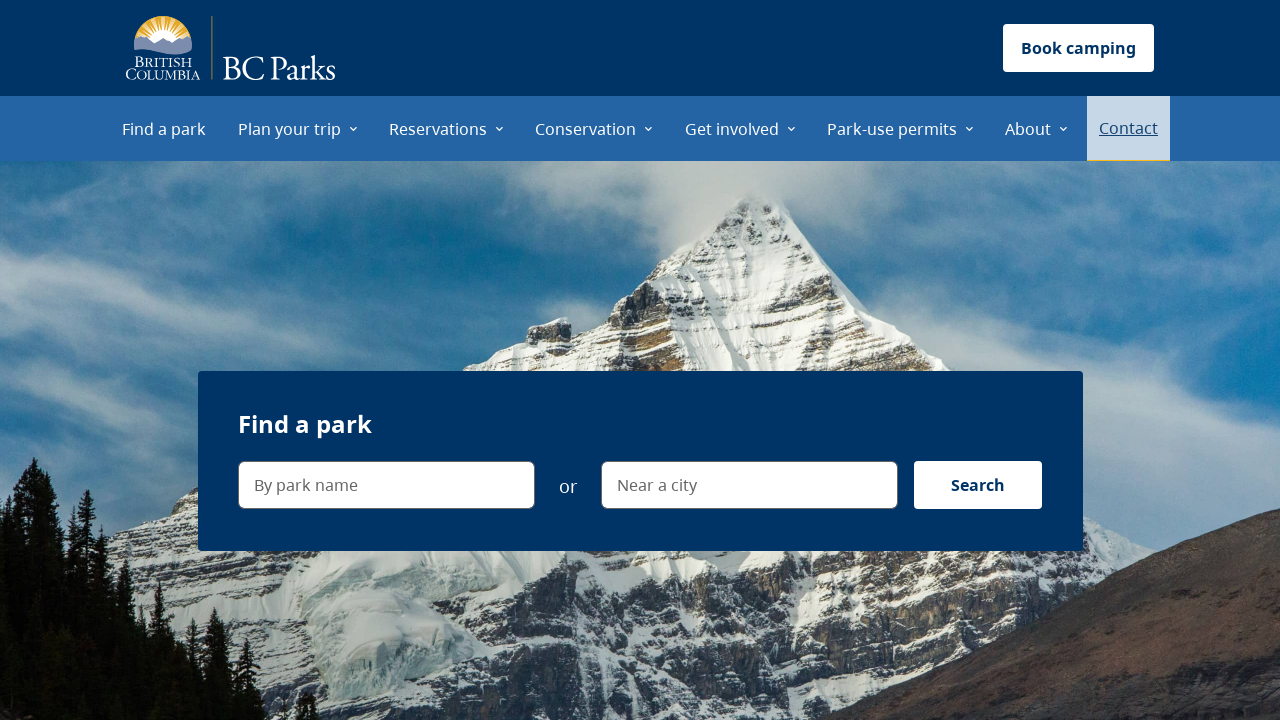

Verified navigation to contact page
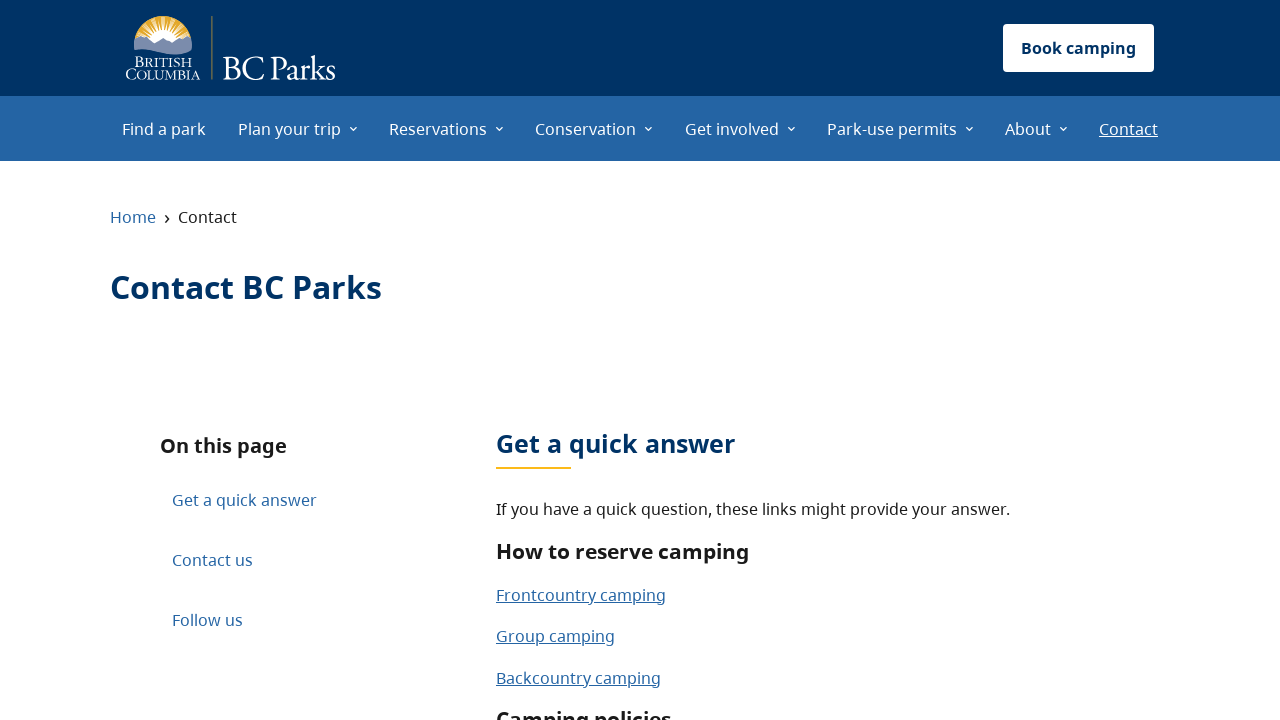

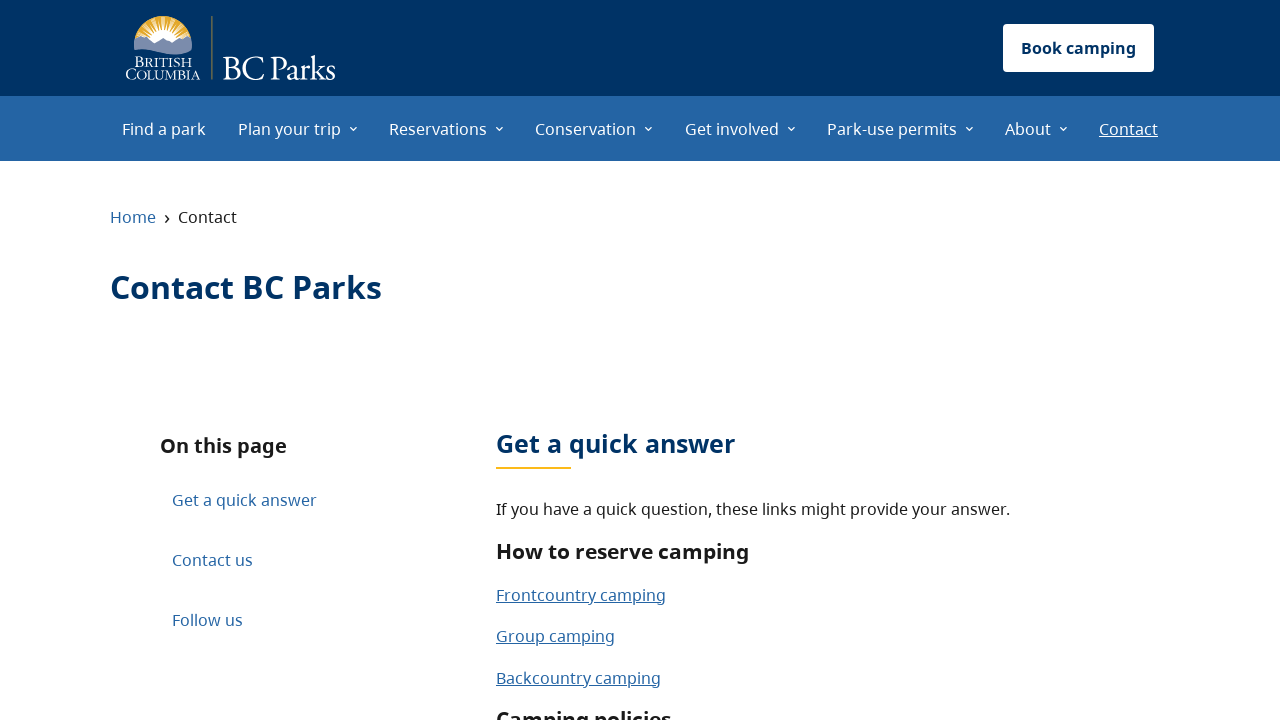